Loads the iBrance.com website and performs lazy scrolling through the entire page to ensure all content loads properly.

Starting URL: http://www.ibrance.com

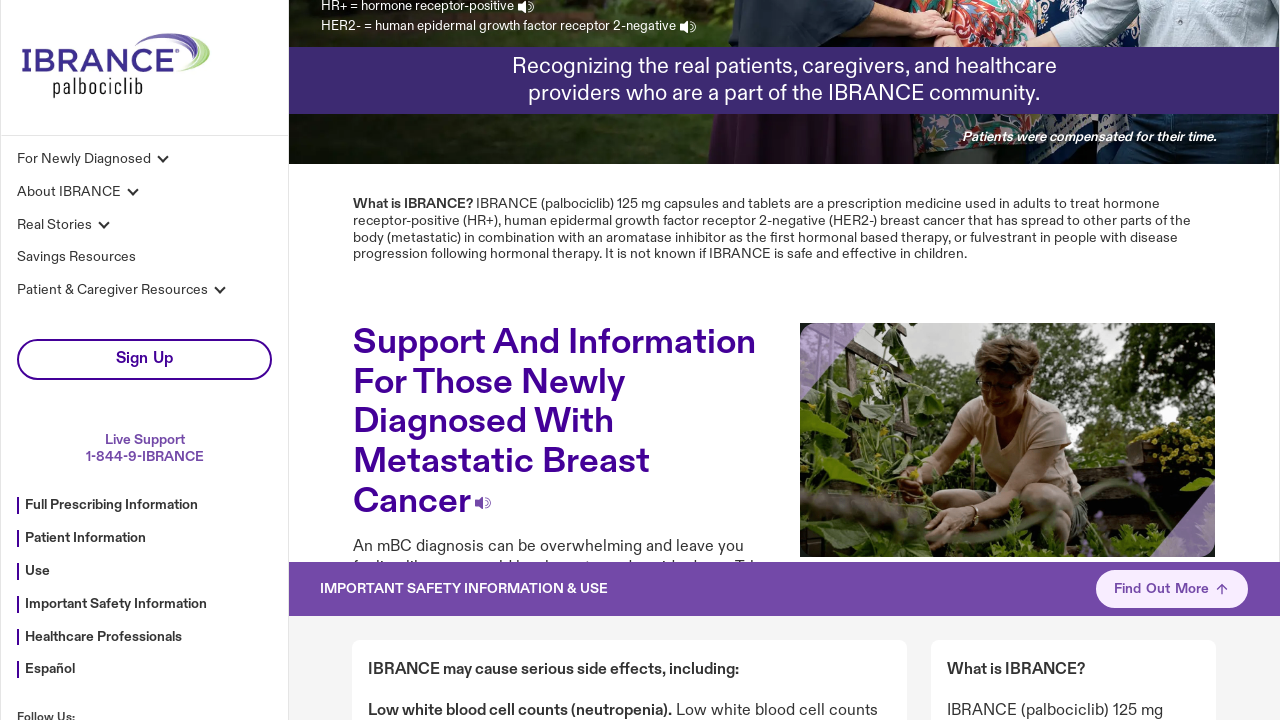

Page loaded (domcontentloaded state reached)
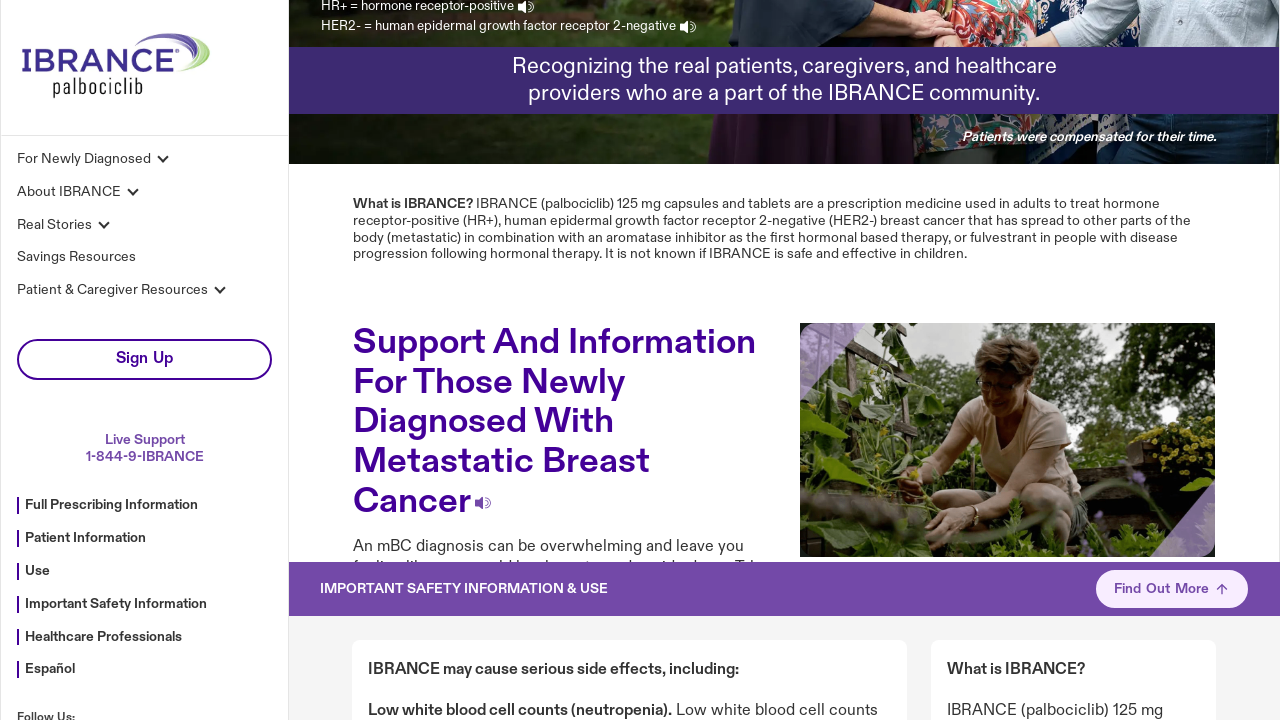

Performed lazy scroll through entire page in 100px increments
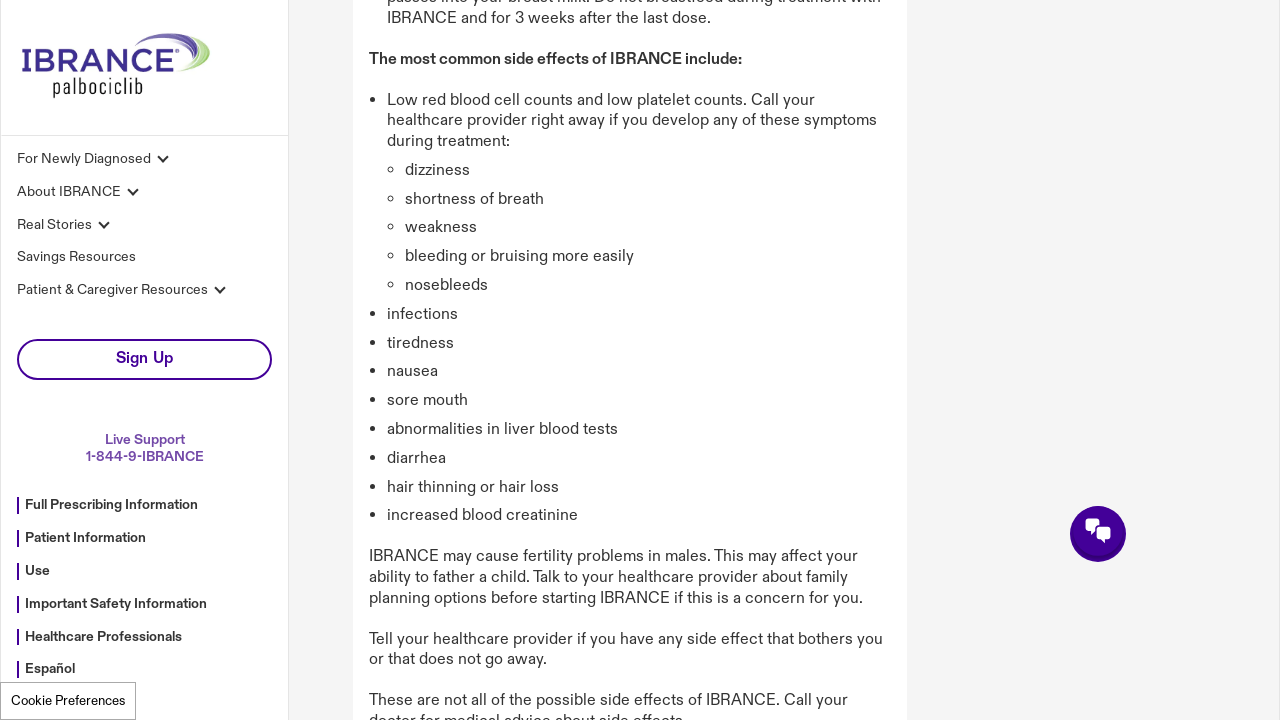

Waited 1000ms for lazy-loaded content to load
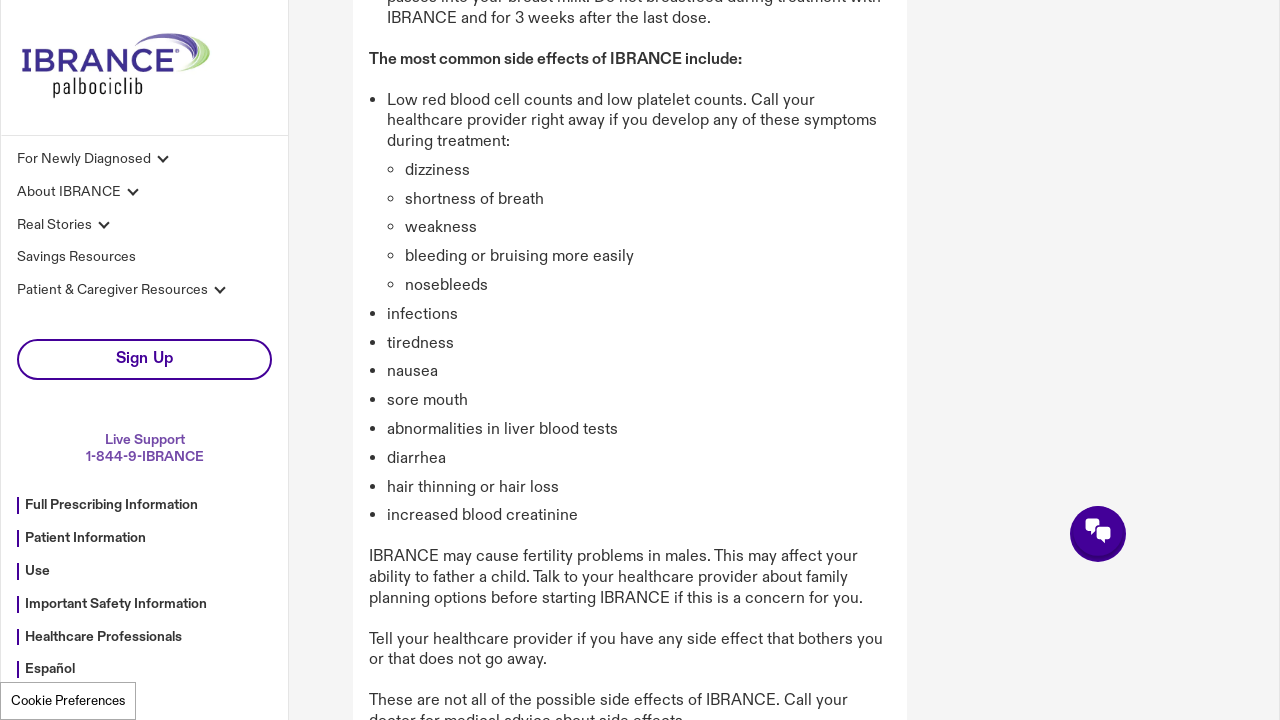

Scrolled back to top of page
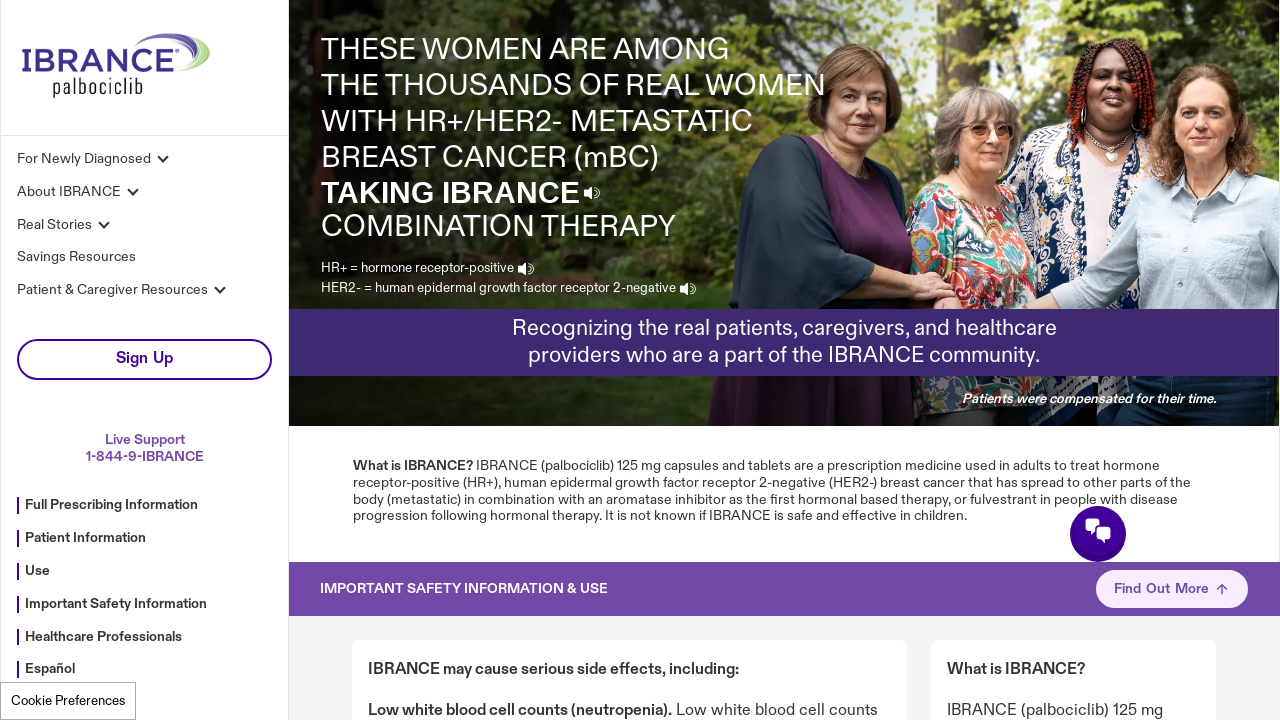

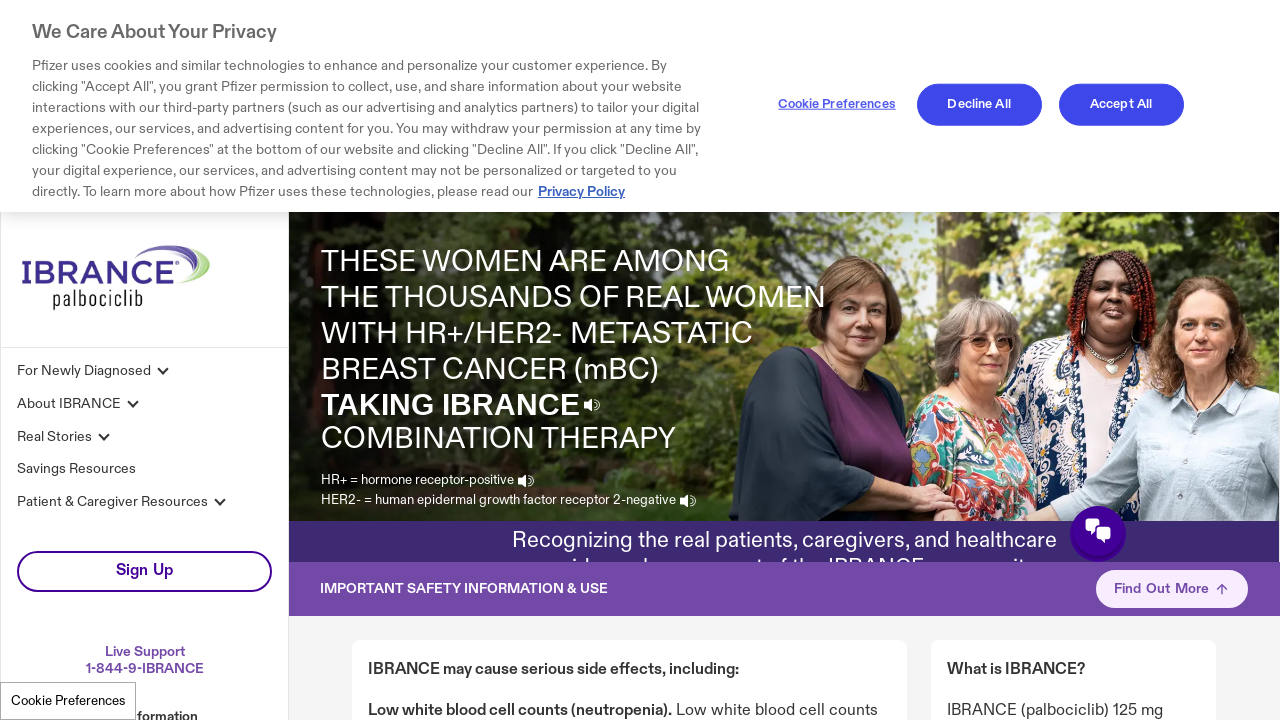